Navigates to YouTube search results page and scrolls down through the results to load more content.

Starting URL: https://www.youtube.com/search?q=nature+documentary

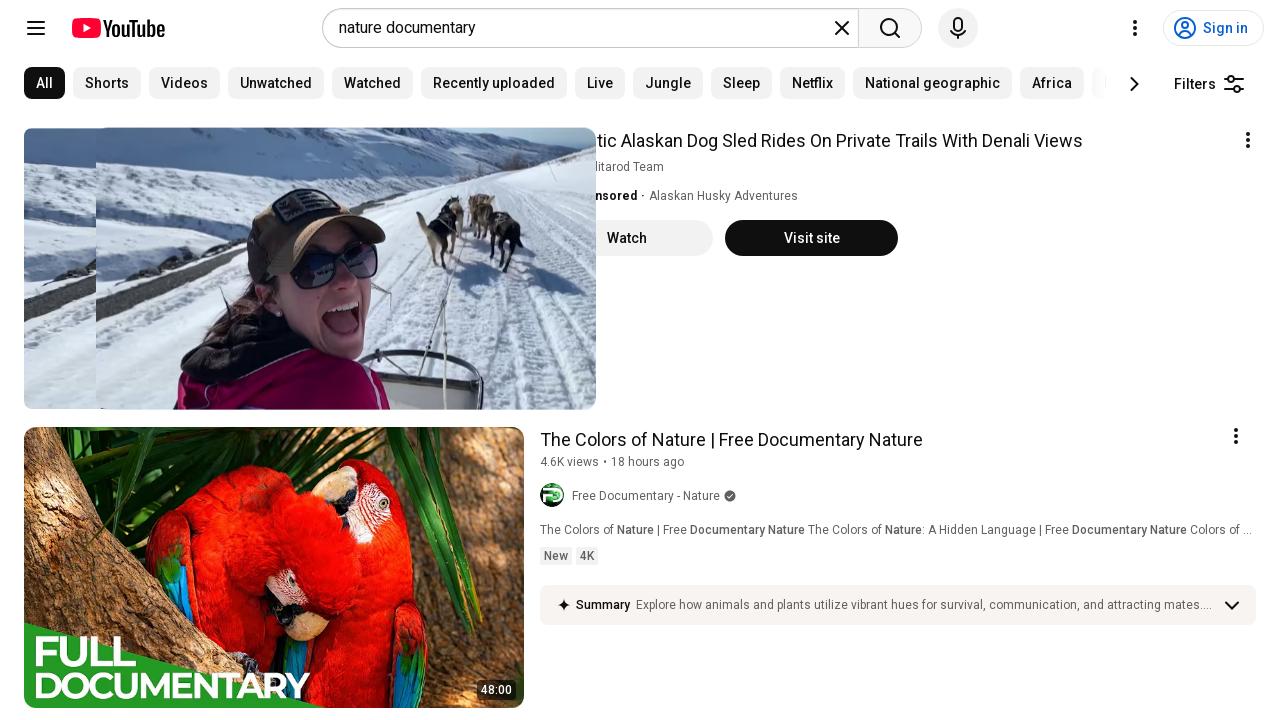

YouTube search results loaded with video renderers visible
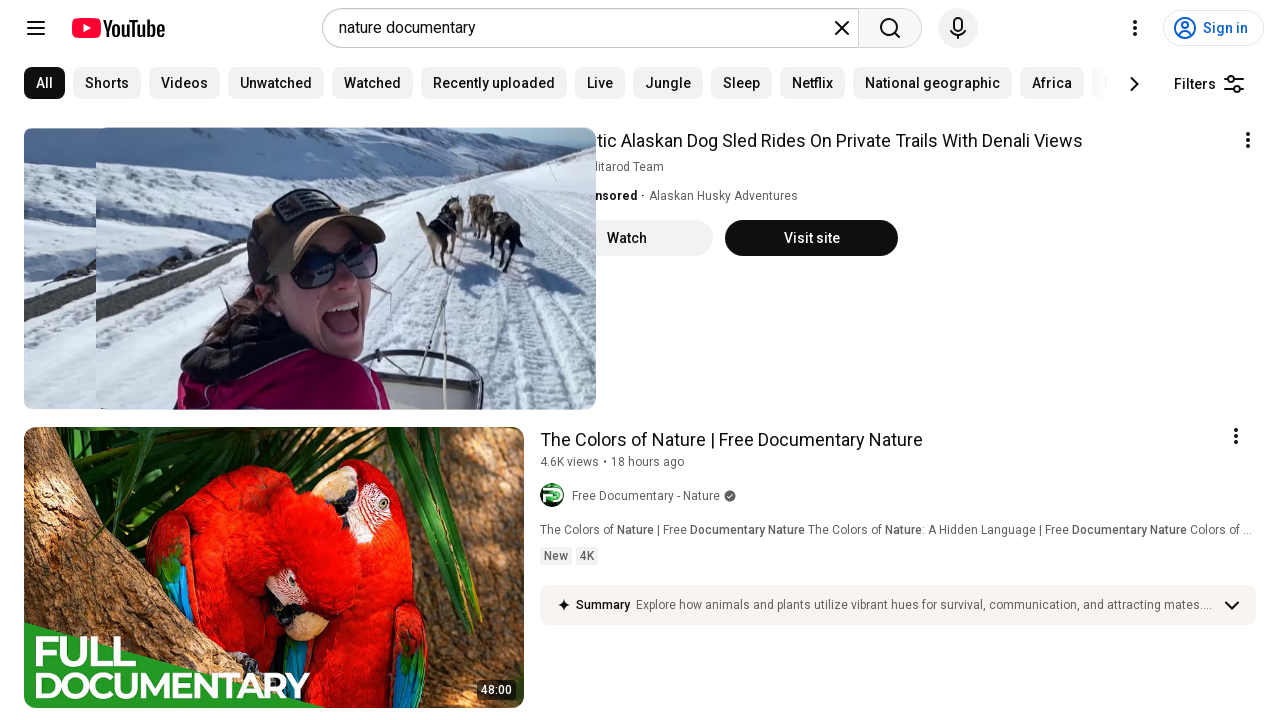

Scrolled to bottom of page using End key
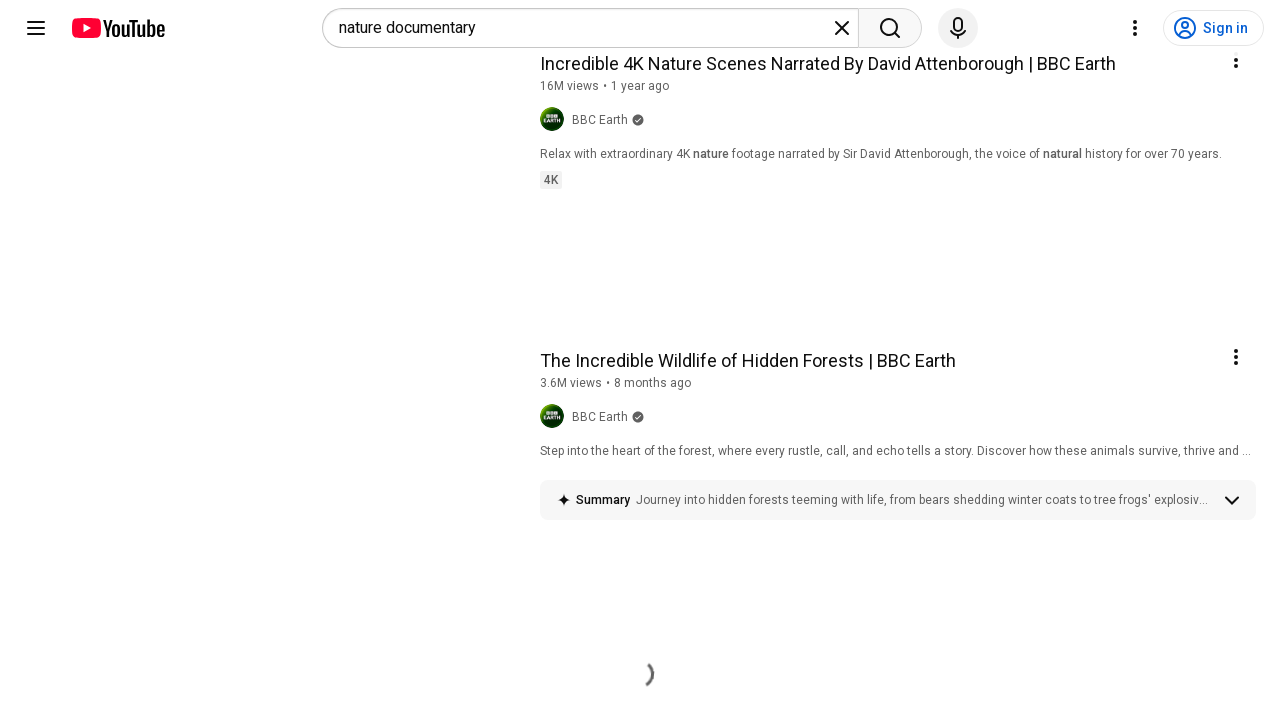

Waited 1.5 seconds for new search results to load
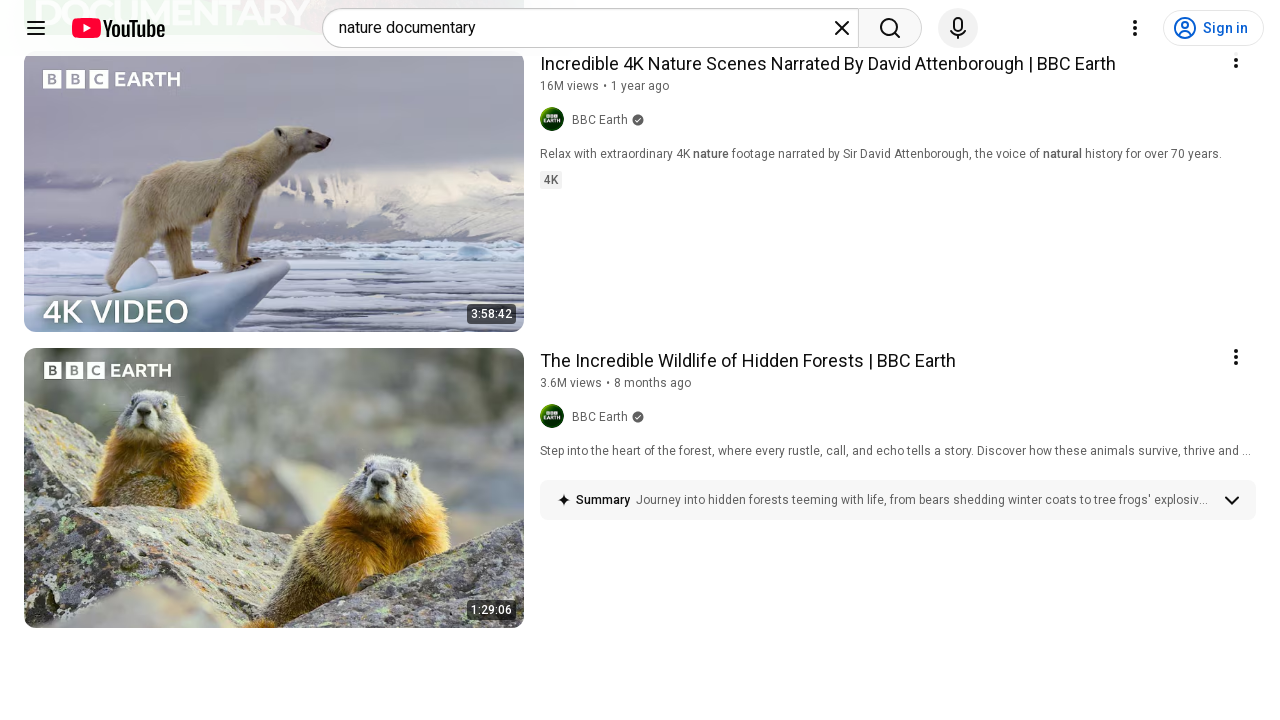

Scrolled to bottom of page using End key
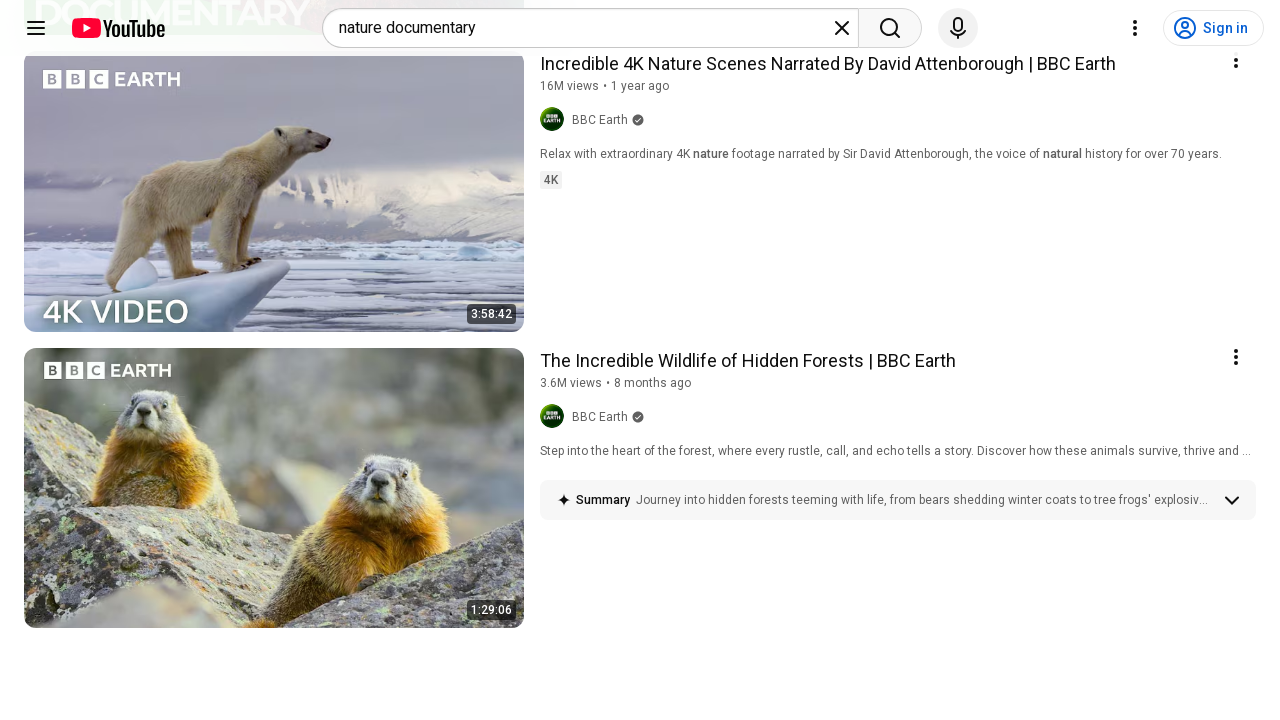

Waited 1.5 seconds for new search results to load
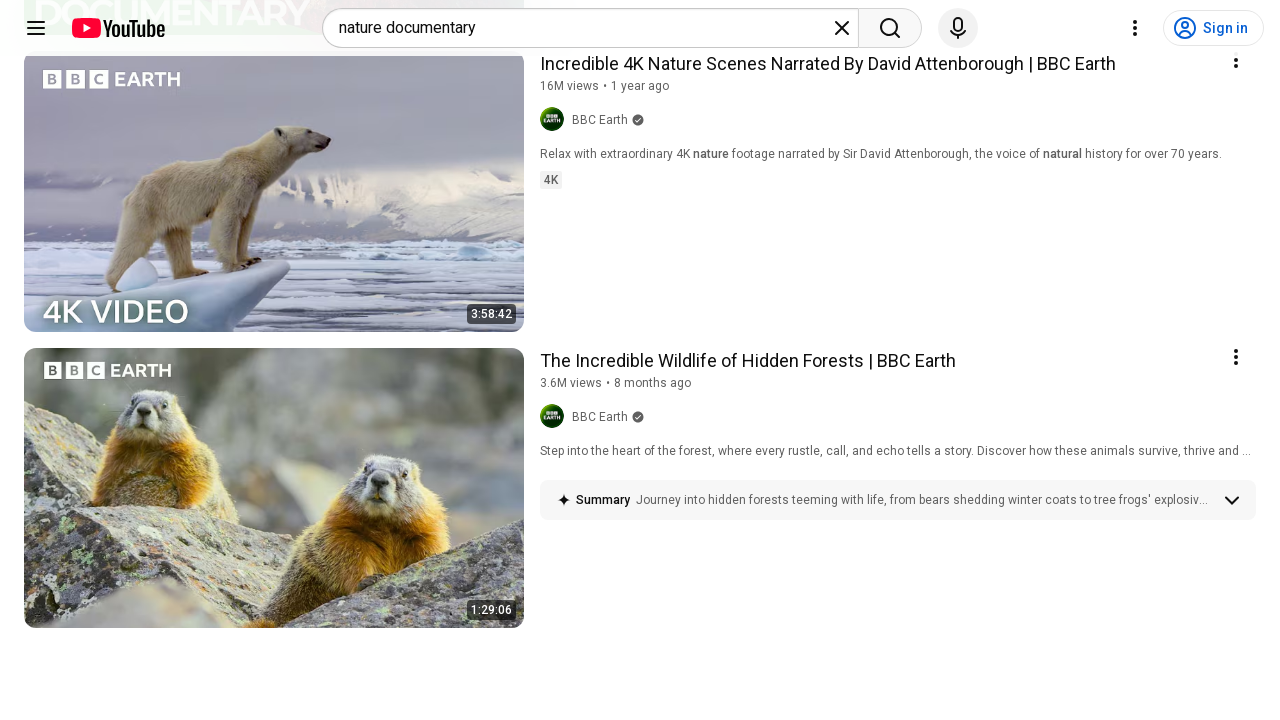

Scrolled to bottom of page using End key
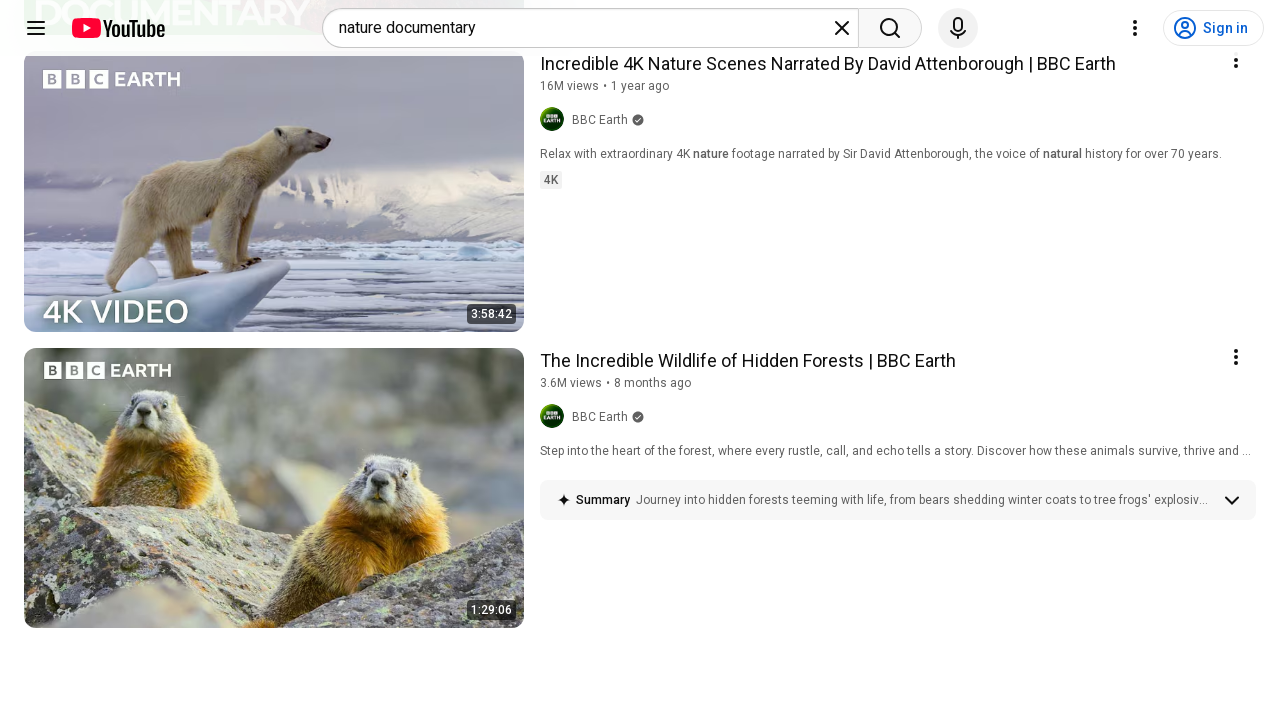

Waited 1.5 seconds for new search results to load
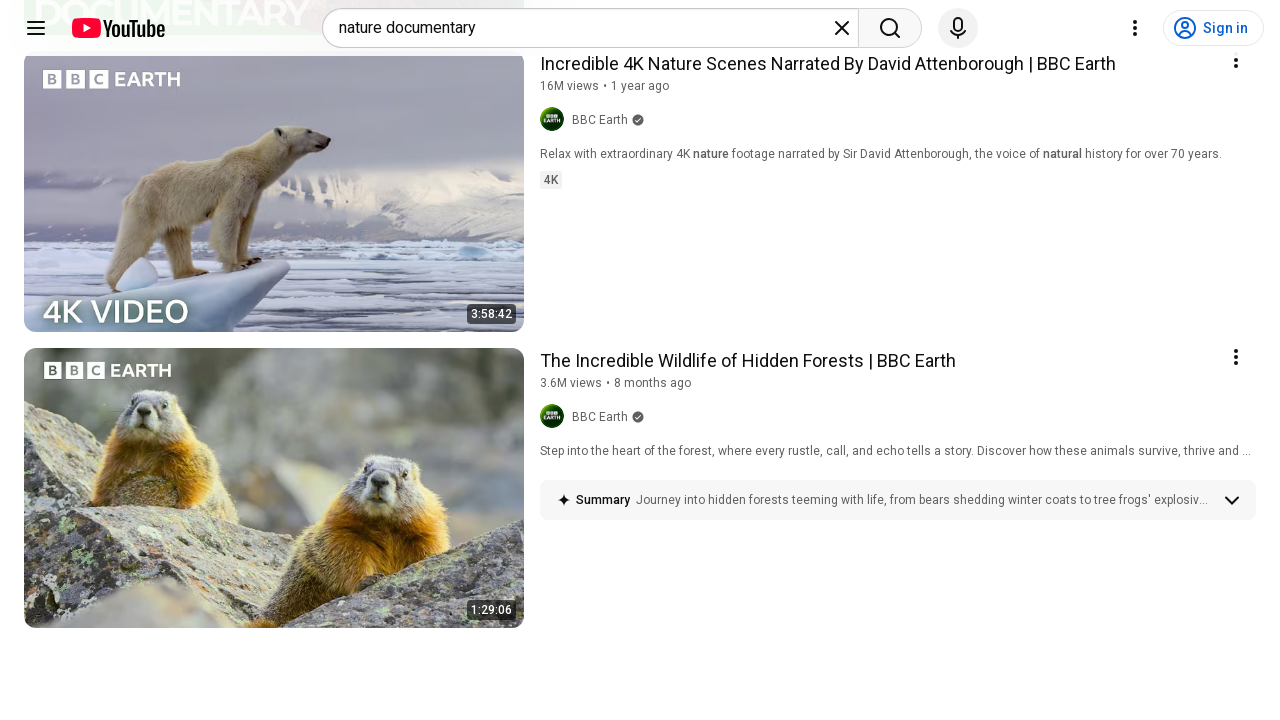

Scrolled to bottom of page using End key
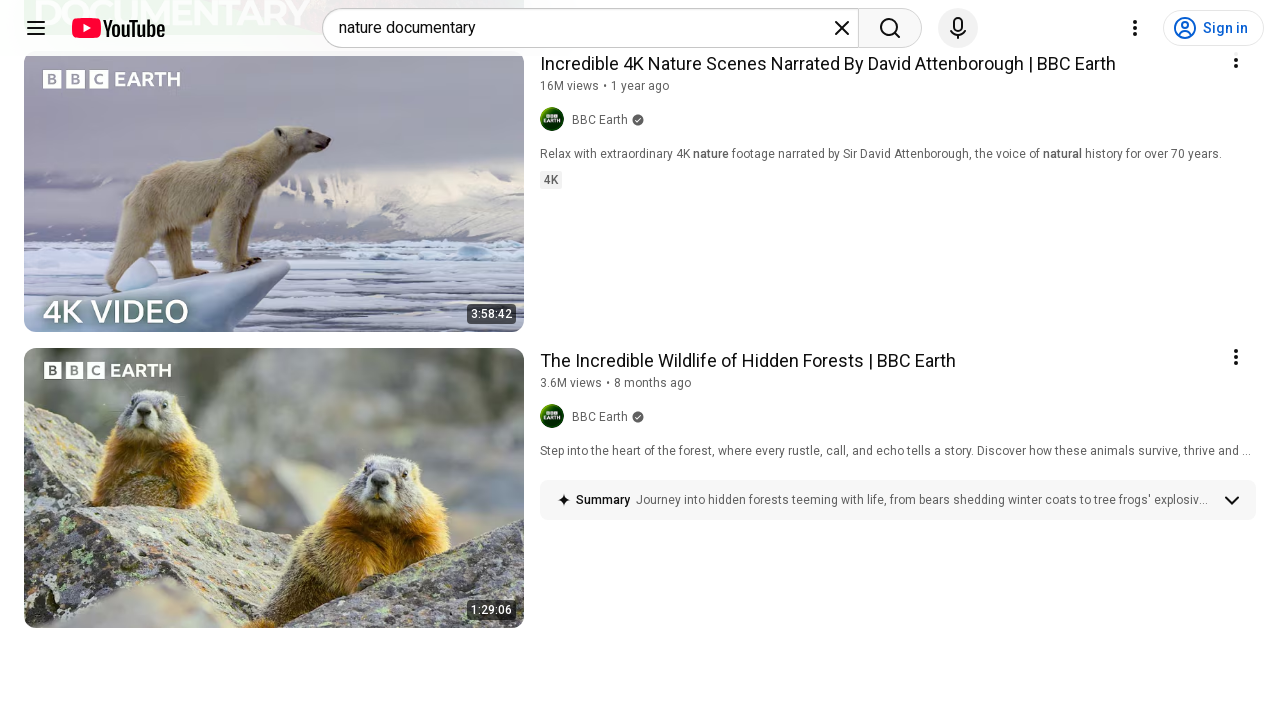

Waited 1.5 seconds for new search results to load
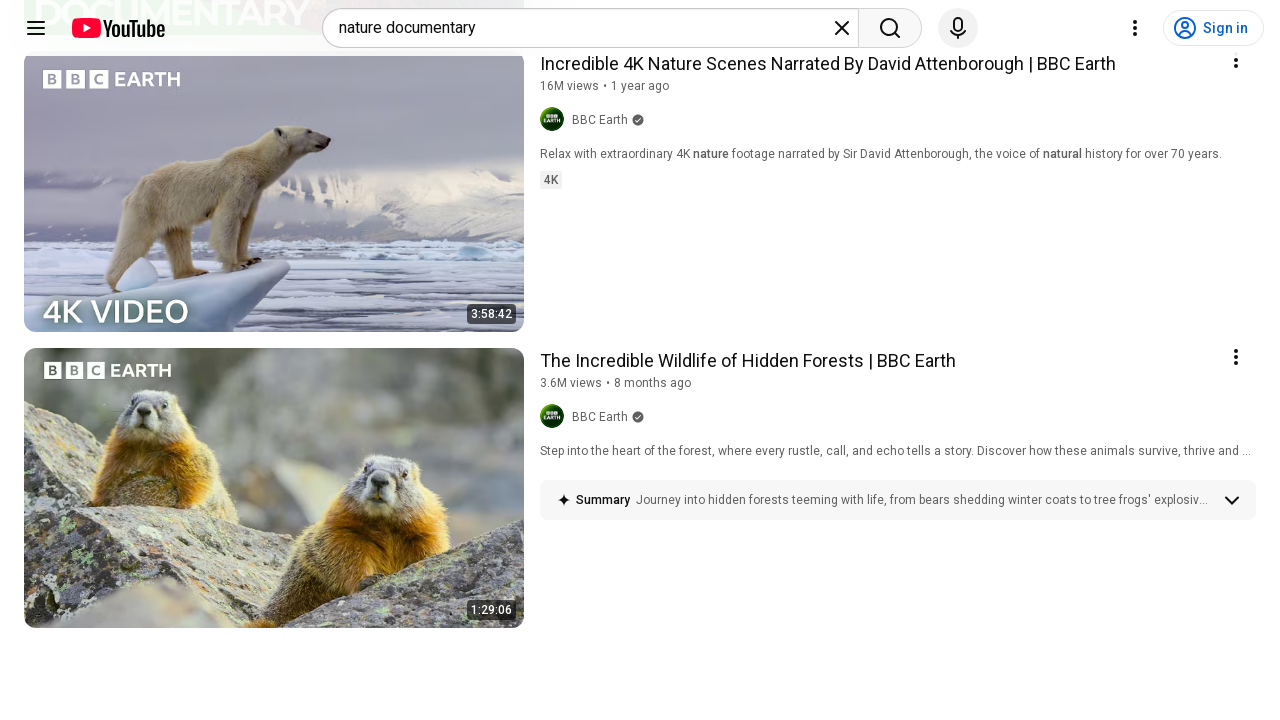

Scrolled to bottom of page using End key
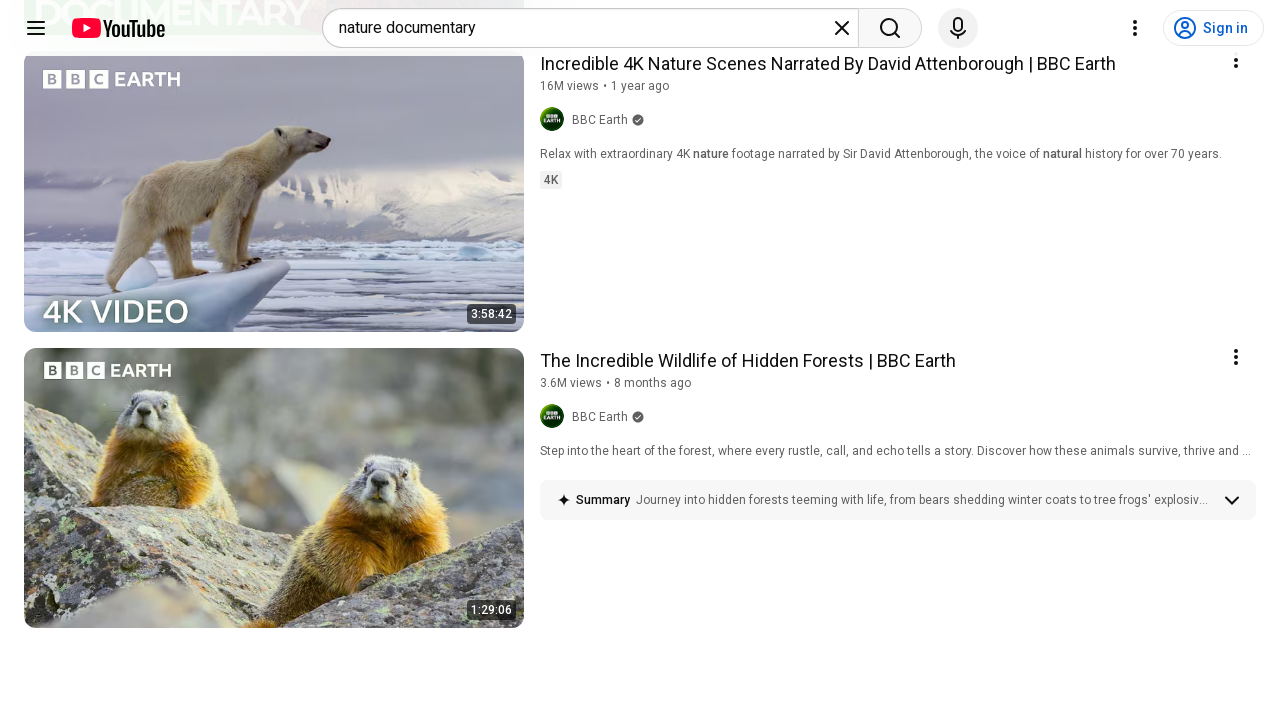

Waited 1.5 seconds for new search results to load
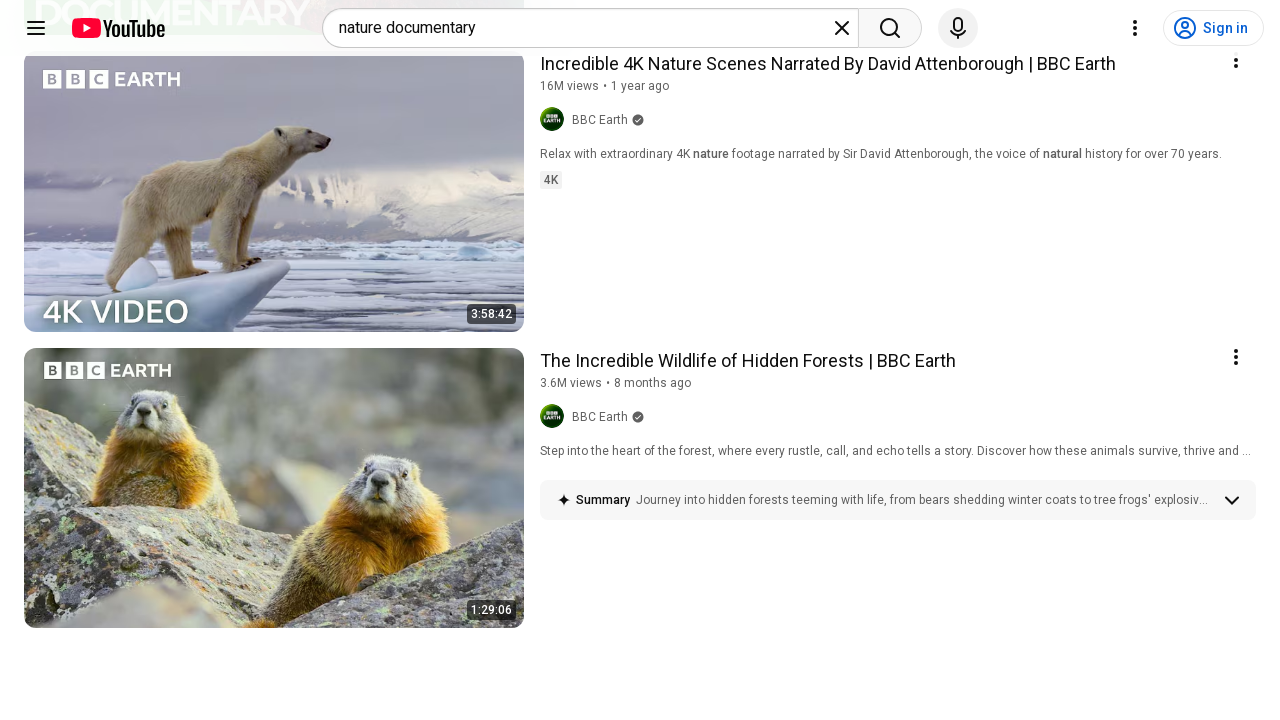

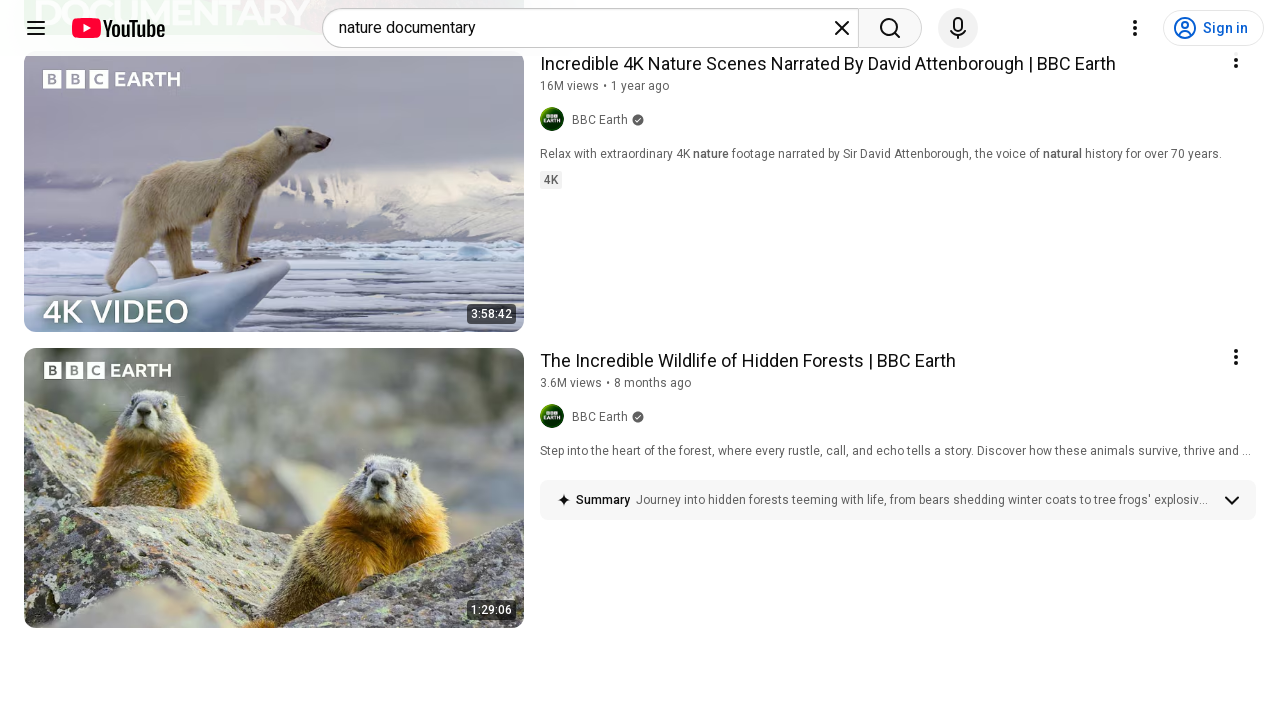